Tests jQuery UI custom dropdown menus by selecting different values from speed, files, number, and salutation dropdowns and verifying the selections

Starting URL: https://jqueryui.com/resources/demos/selectmenu/default.html

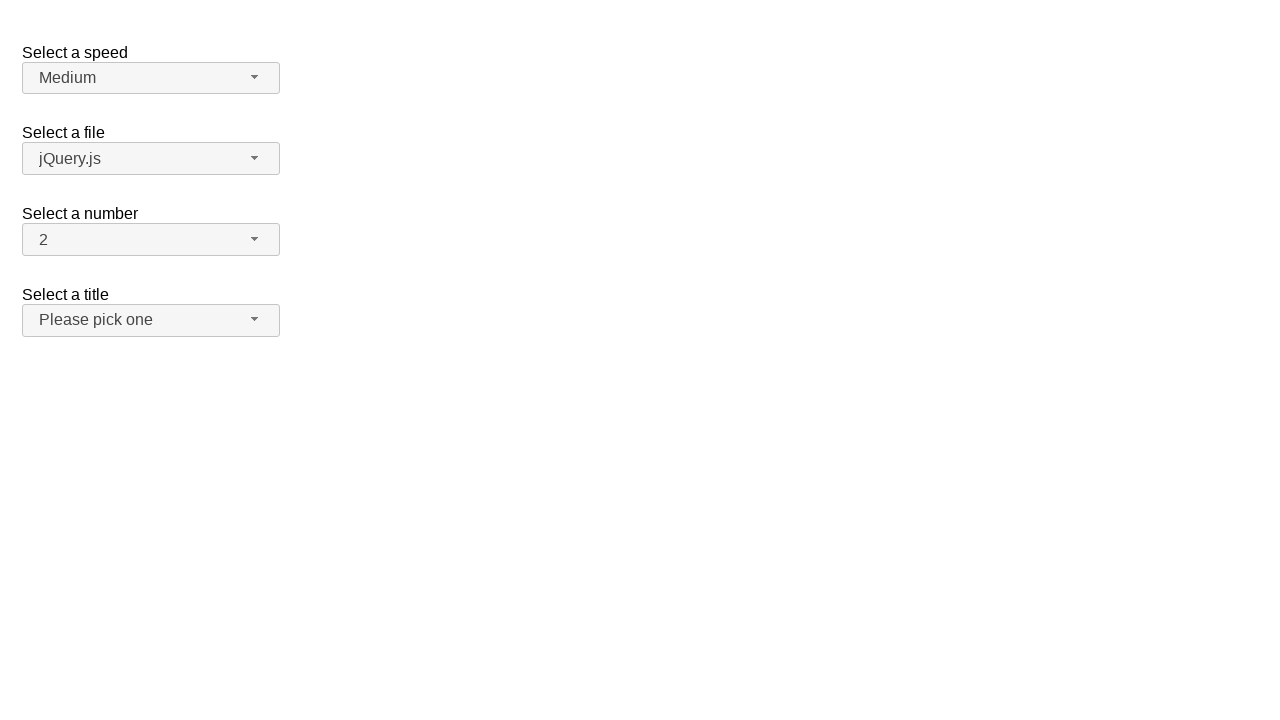

Clicked speed dropdown button at (151, 78) on span#speed-button
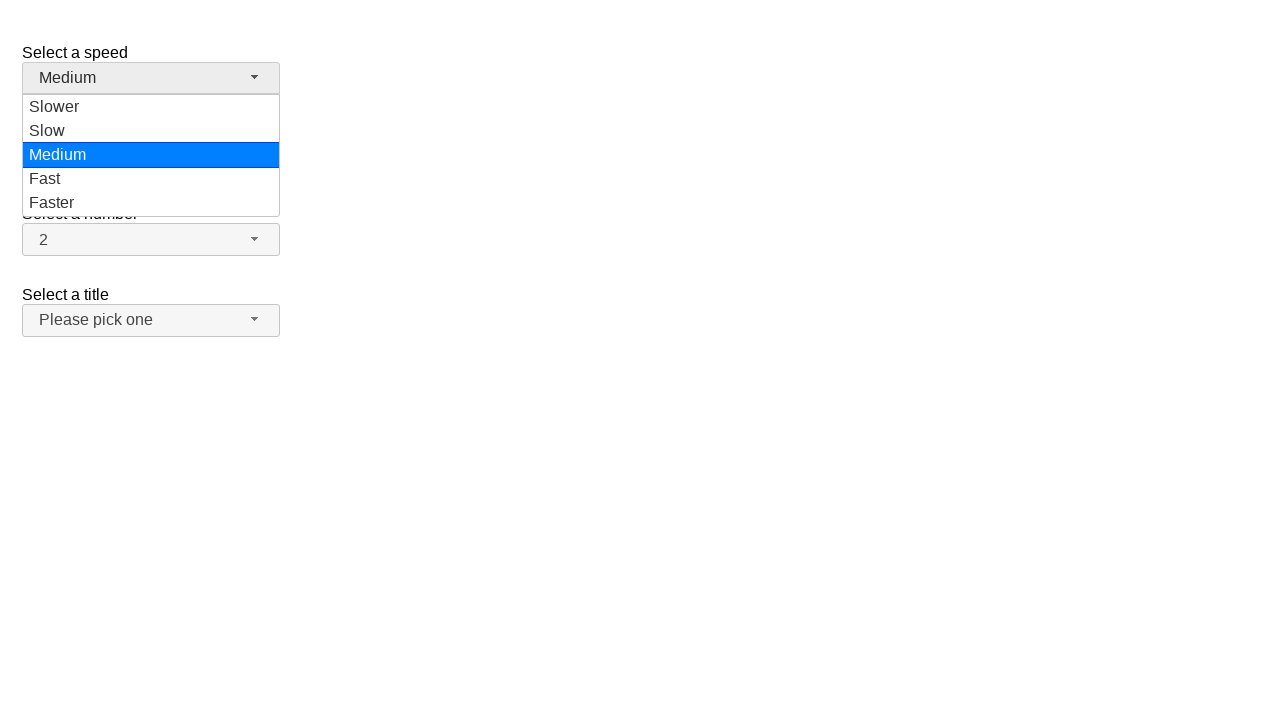

Speed dropdown menu loaded
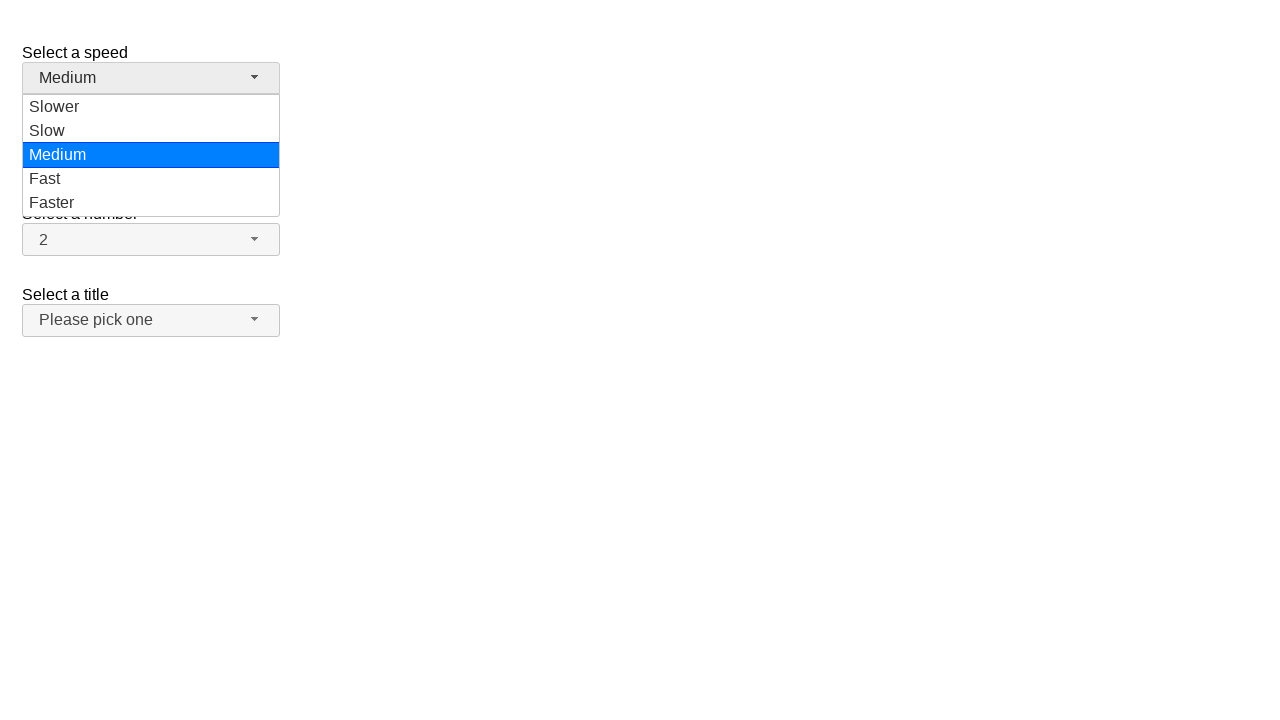

Selected 'Faster' from speed dropdown at (151, 203) on ul#speed-menu div:has-text('Faster')
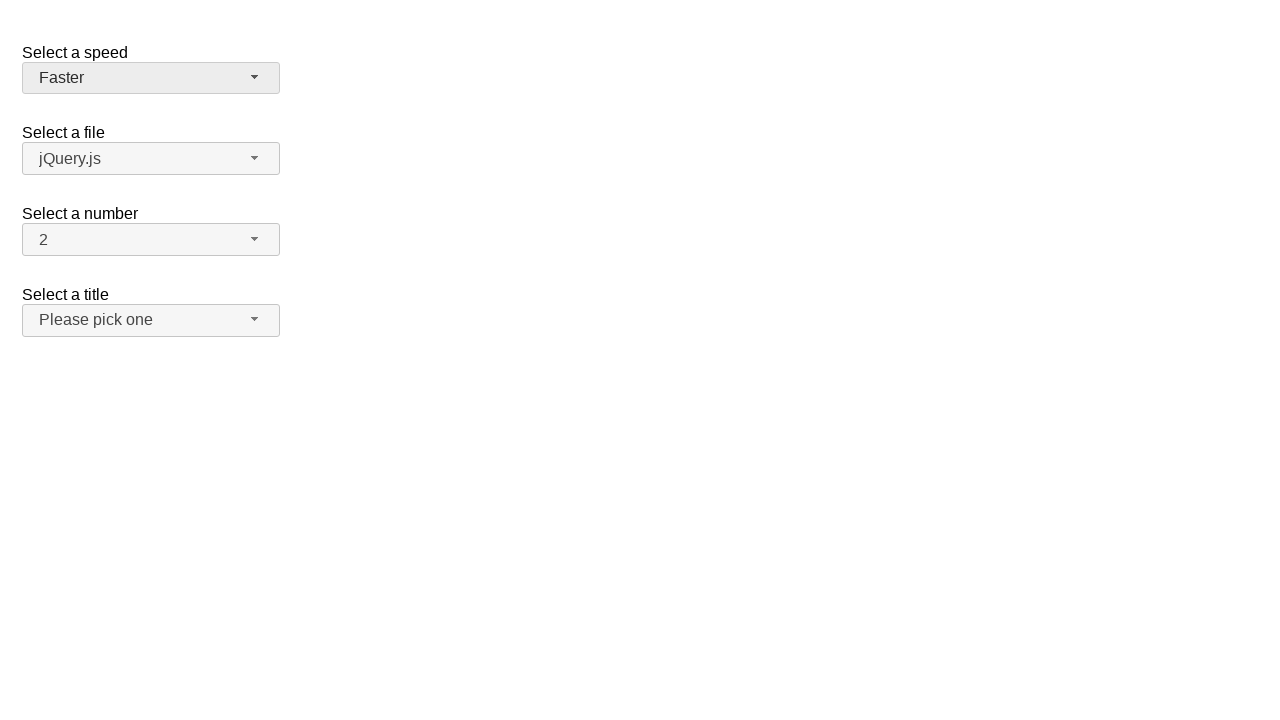

Clicked files dropdown button at (151, 159) on span#files-button
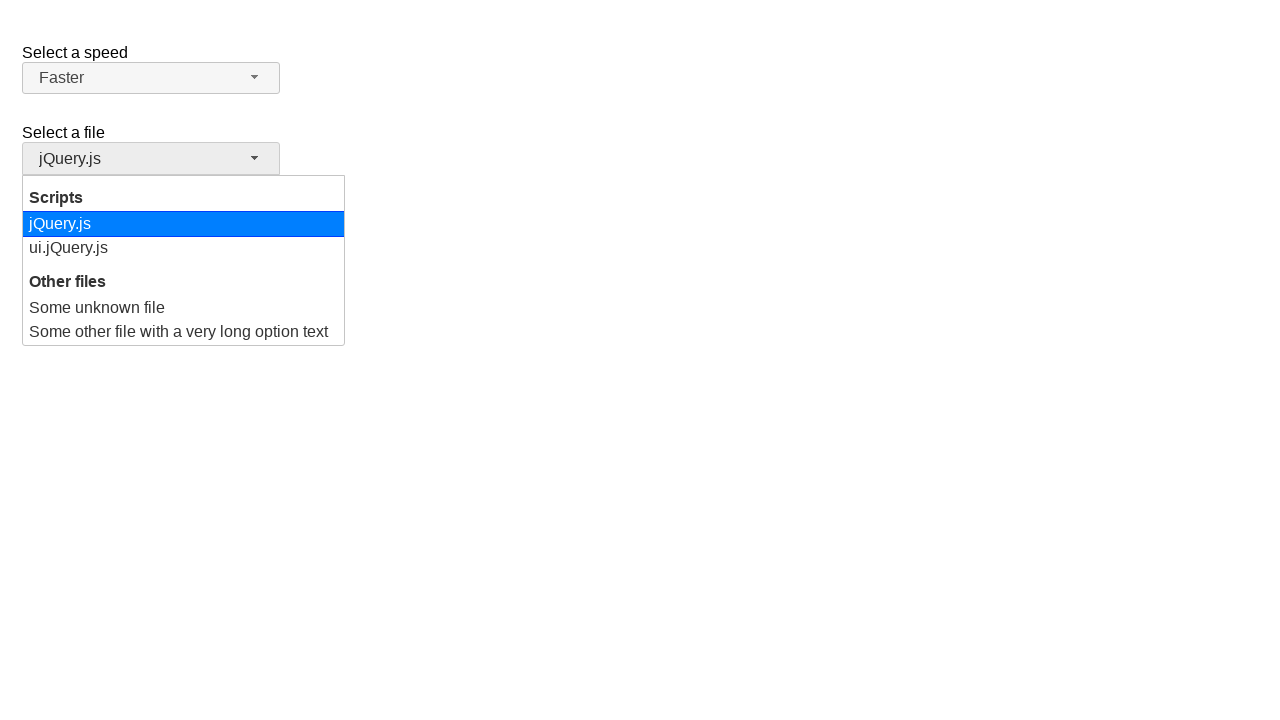

Files dropdown menu loaded
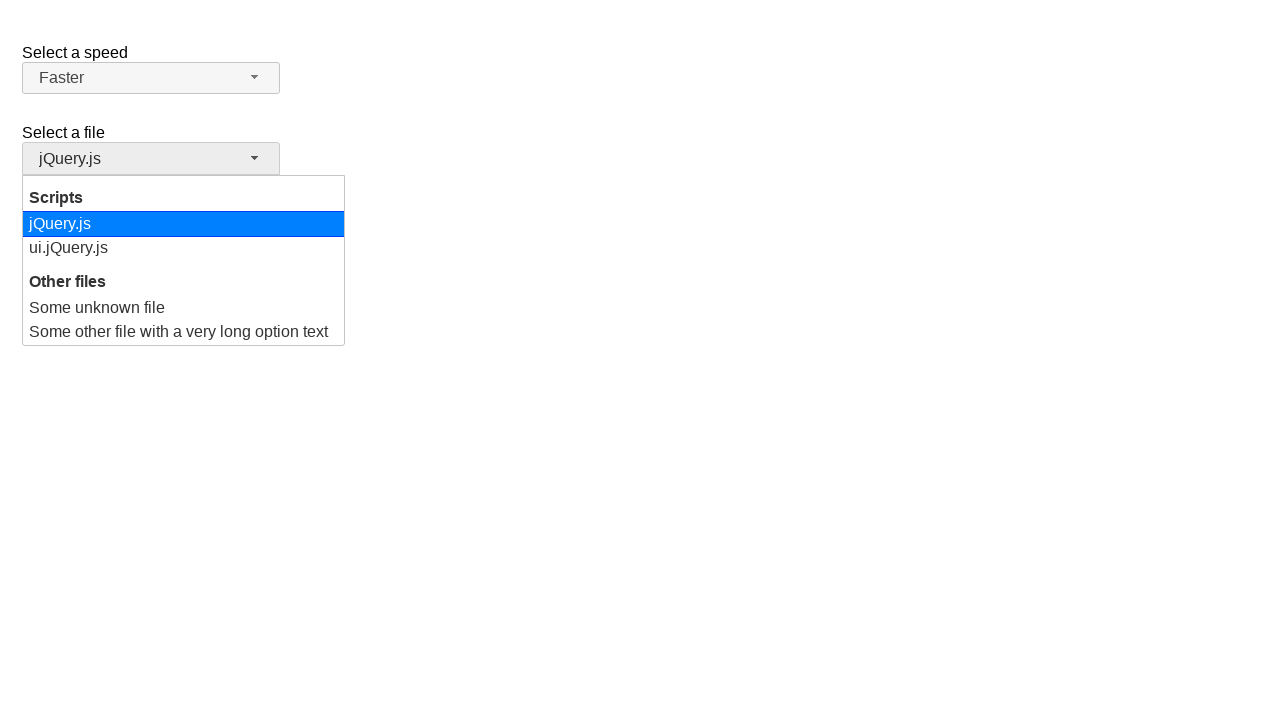

Selected 'ui.jQuery.js' from files dropdown at (184, 248) on ul#files-menu div:has-text('ui.jQuery.js')
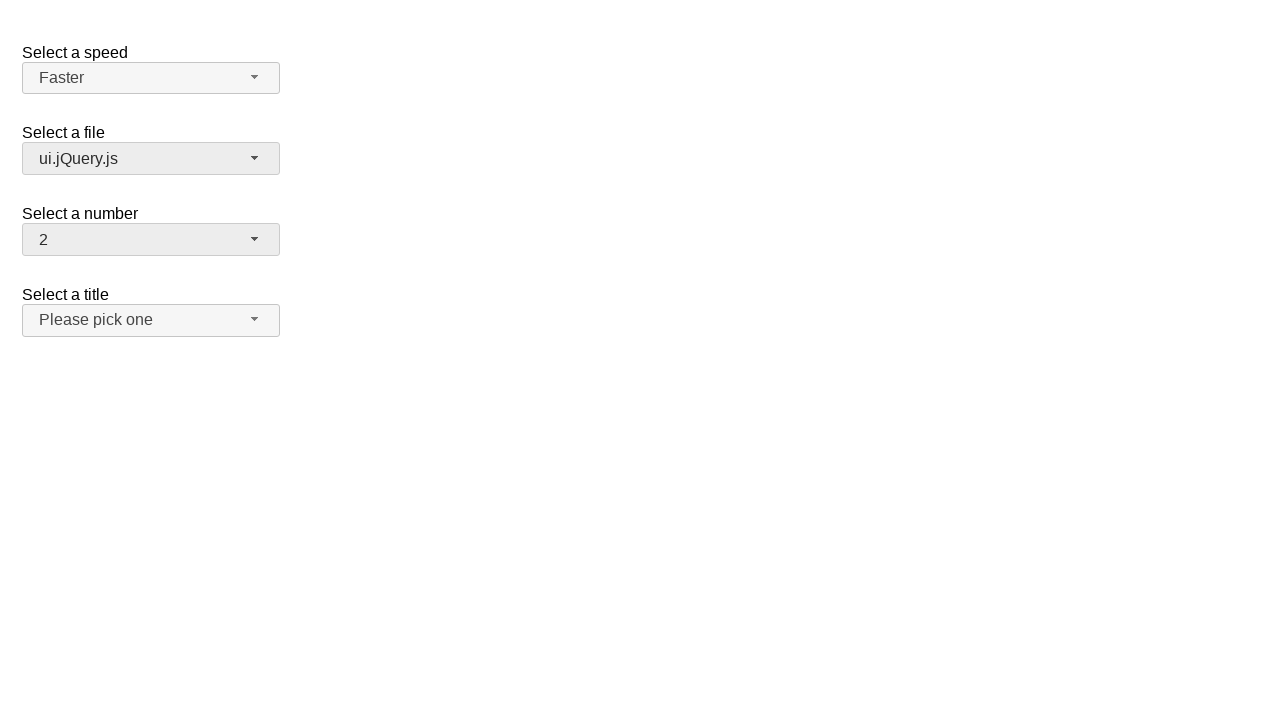

Clicked number dropdown button at (151, 240) on span#number-button
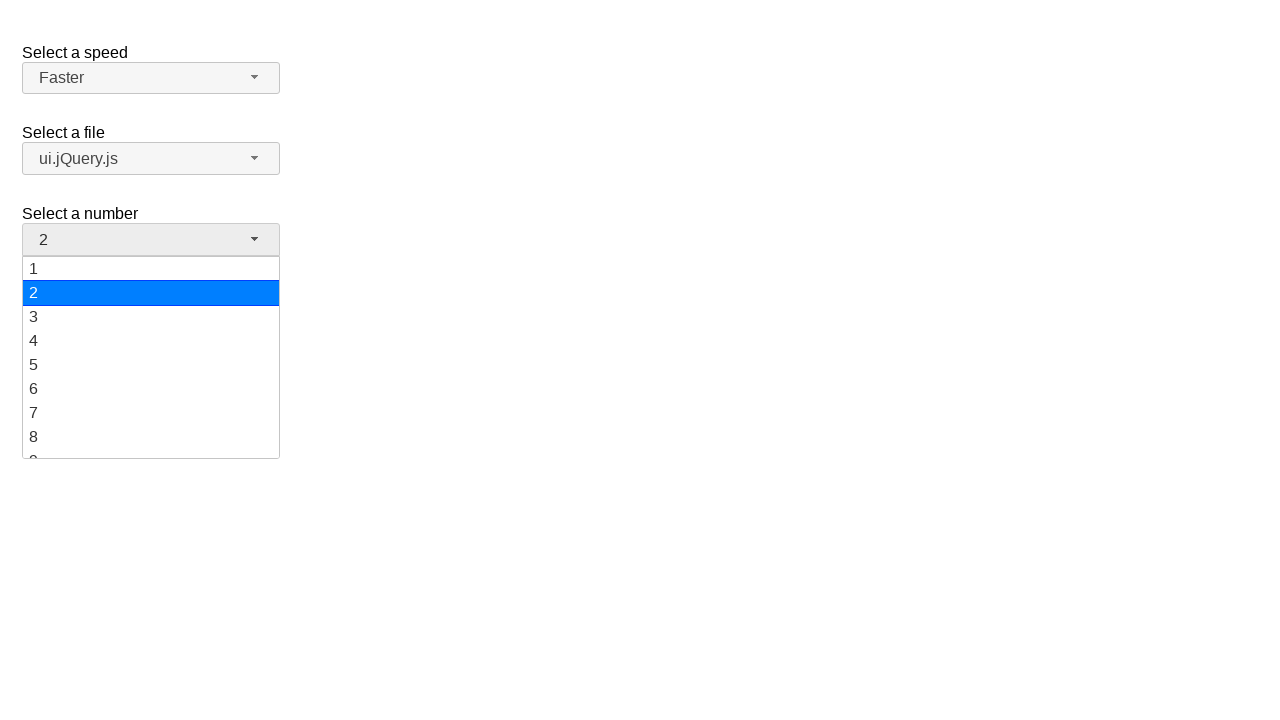

Number dropdown menu loaded
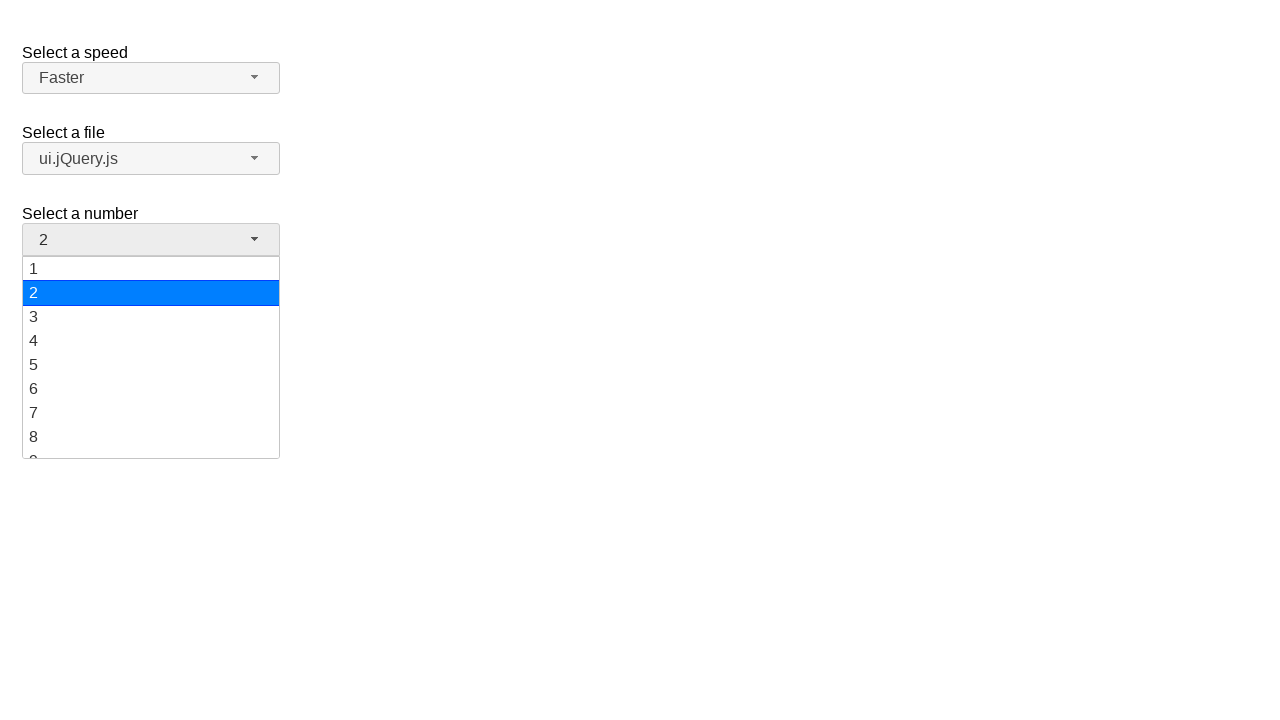

Selected '10' from number dropdown at (151, 357) on ul#number-menu div:has-text('10')
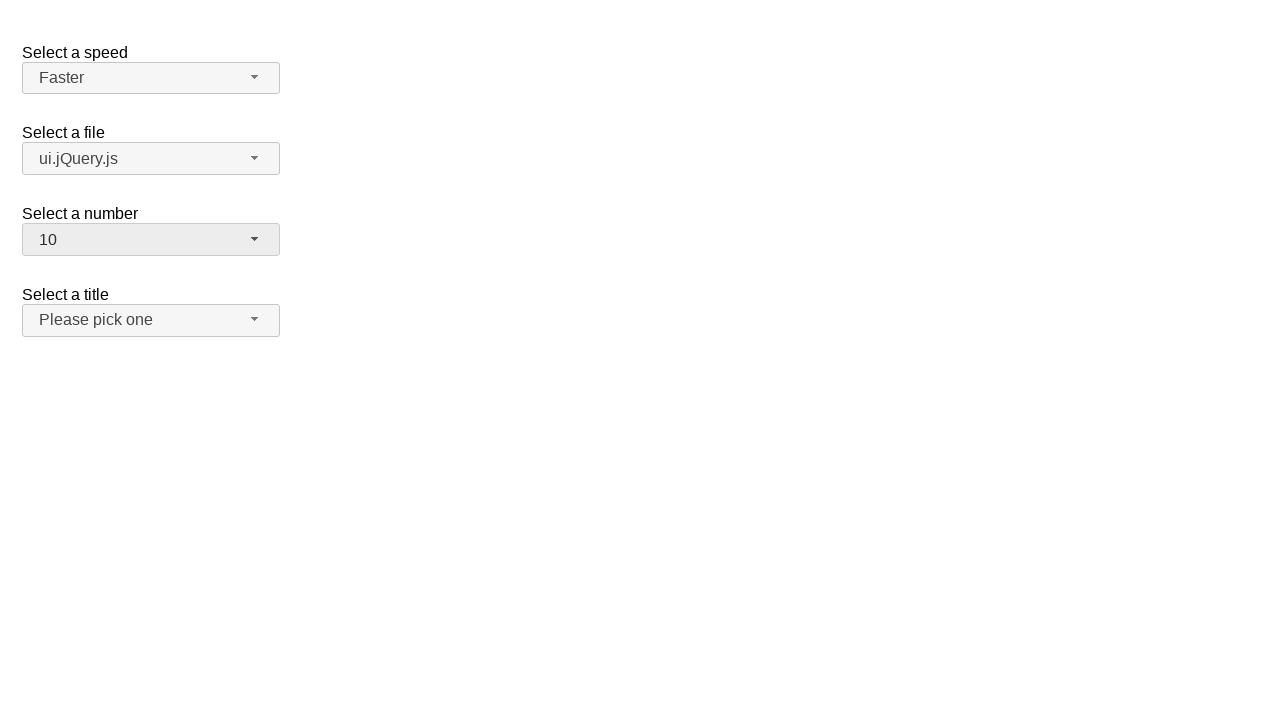

Clicked salutation dropdown button at (151, 320) on span#salutation-button
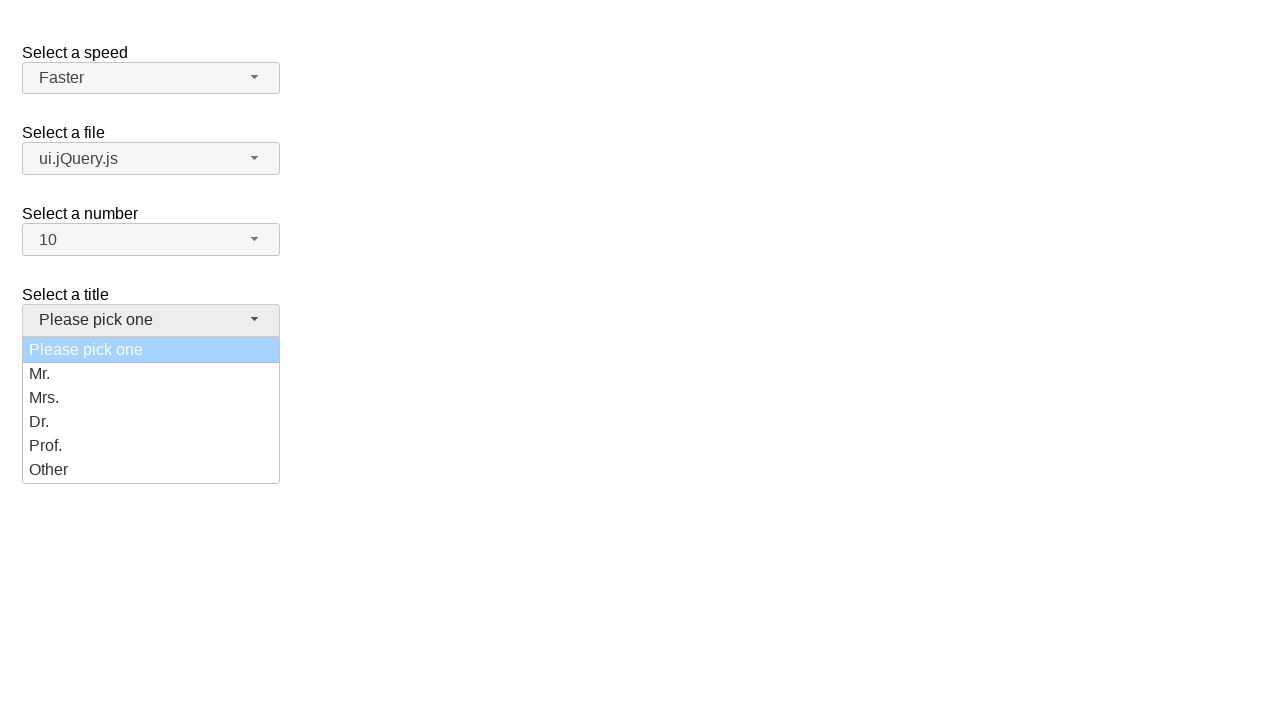

Salutation dropdown menu loaded
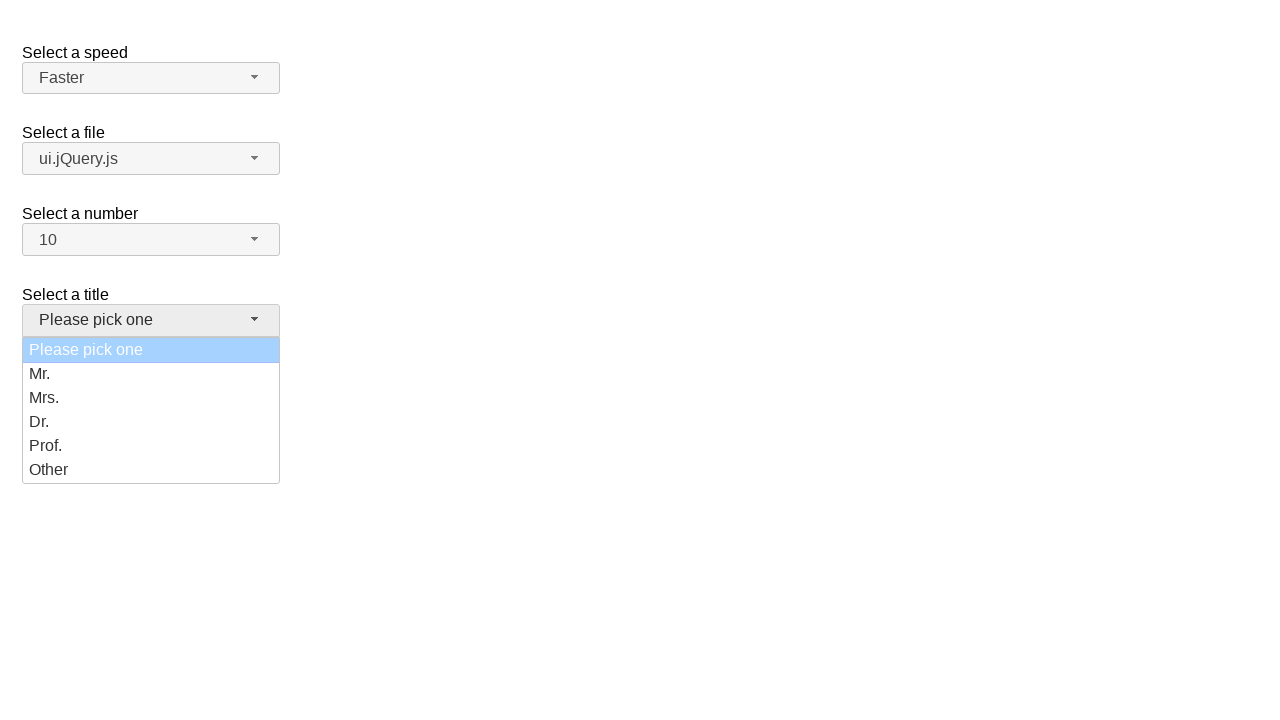

Selected 'Dr.' from salutation dropdown at (151, 422) on ul#salutation-menu div:has-text('Dr.')
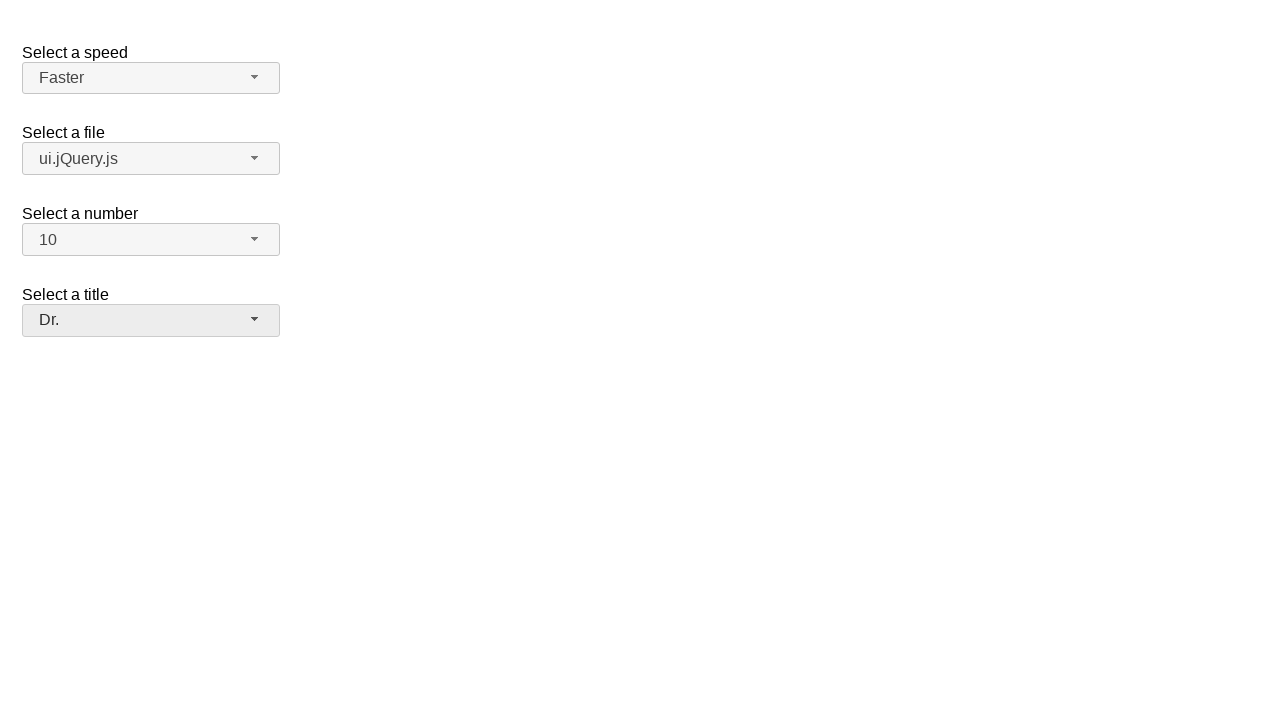

Verified speed dropdown selection is 'Faster'
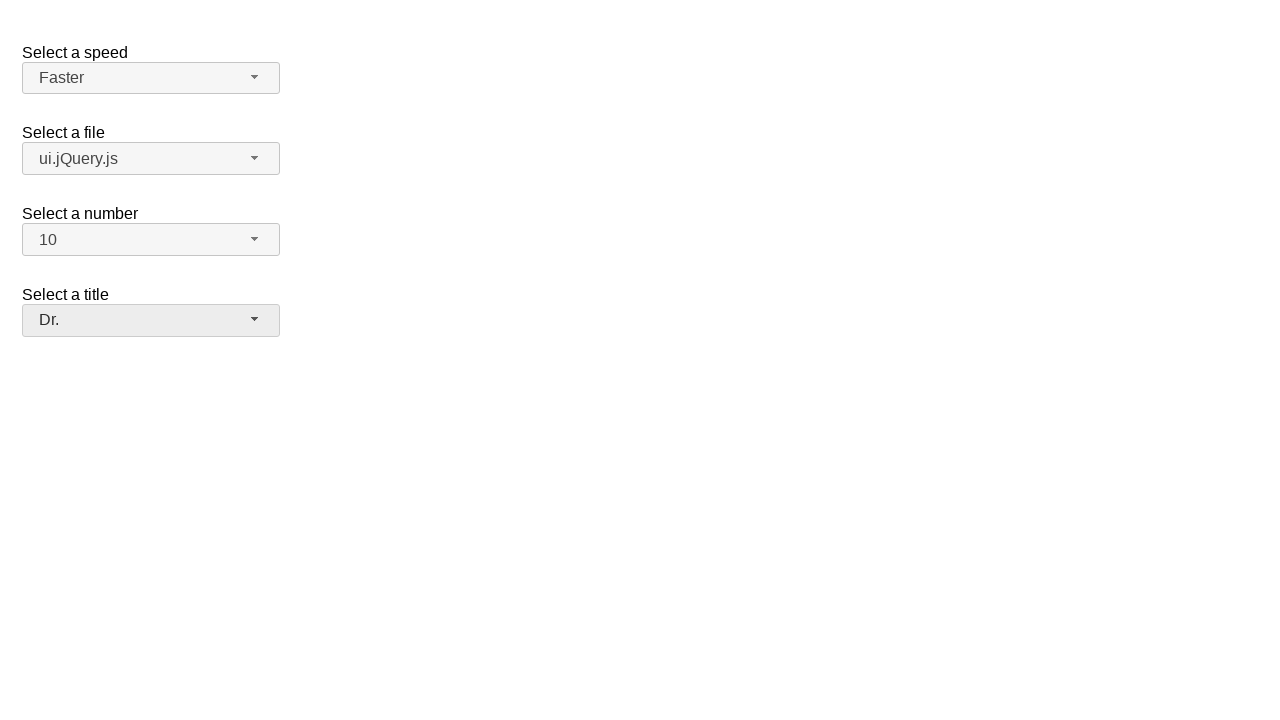

Verified files dropdown selection is 'ui.jQuery.js'
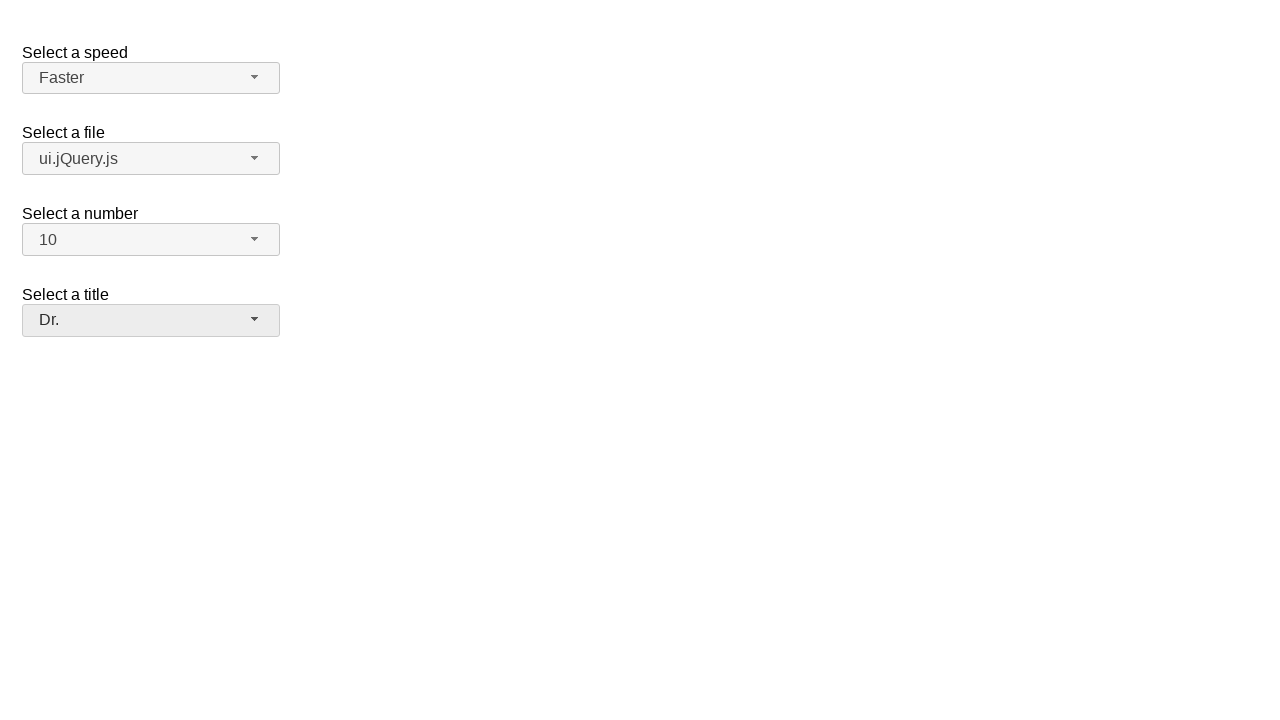

Verified number dropdown selection is '10'
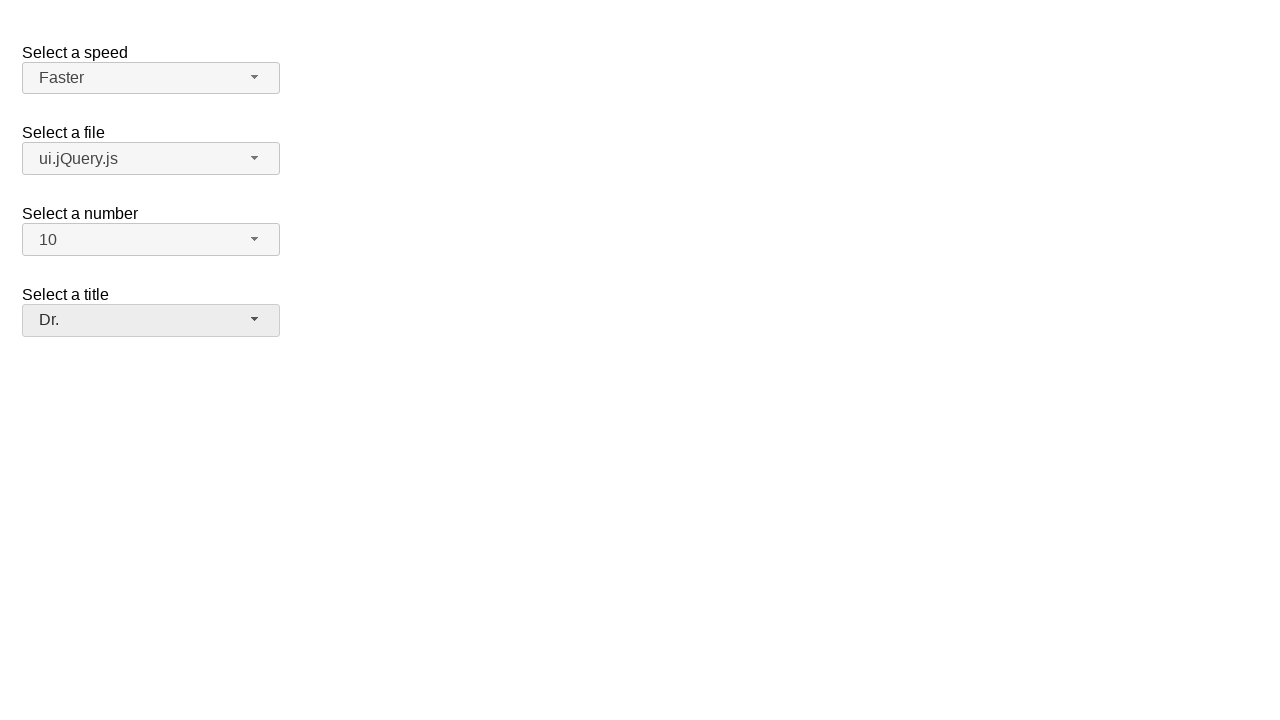

Verified salutation dropdown selection is 'Dr.'
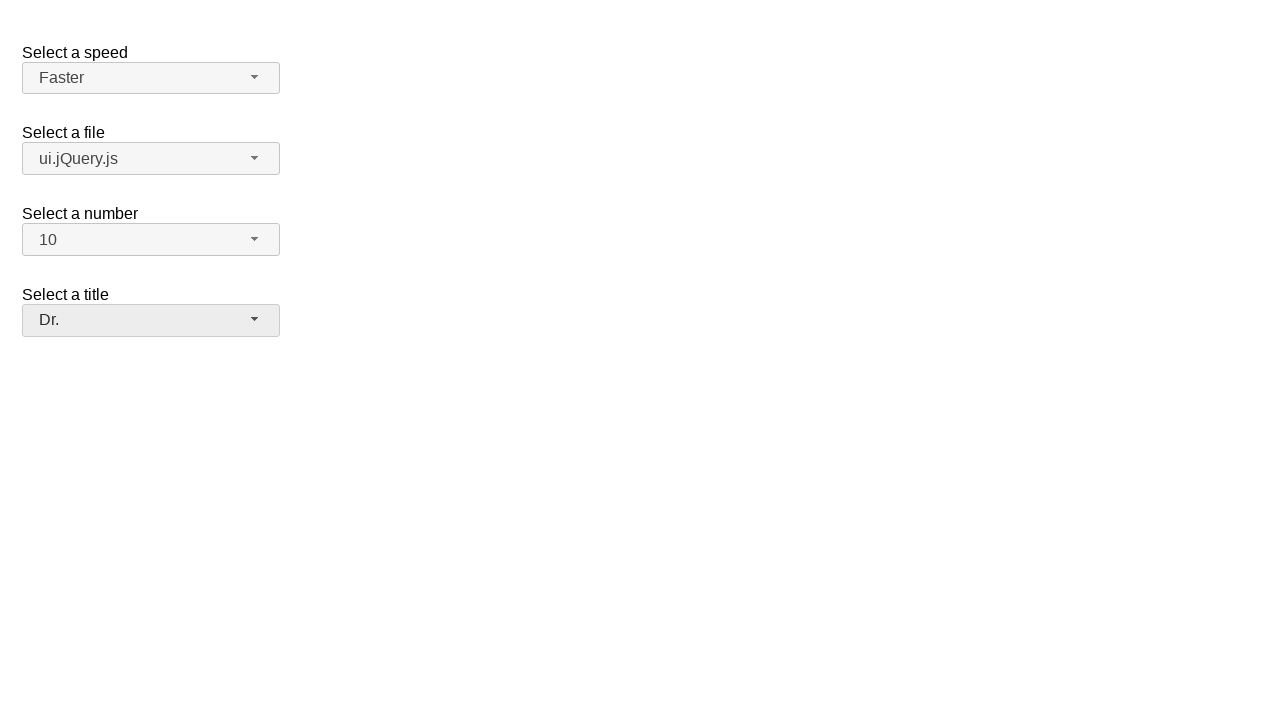

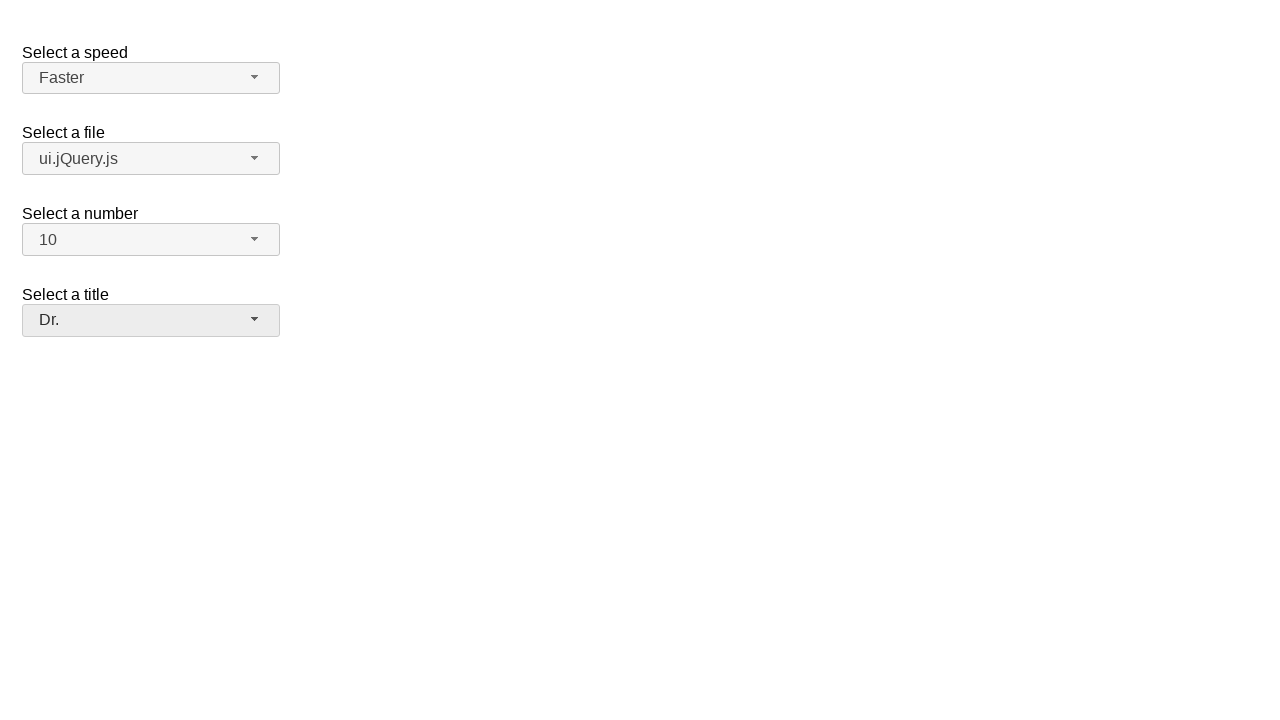